Tests drag and drop functionality on jQuery UI demo page by dragging an element from source to target position

Starting URL: https://jqueryui.com/droppable/

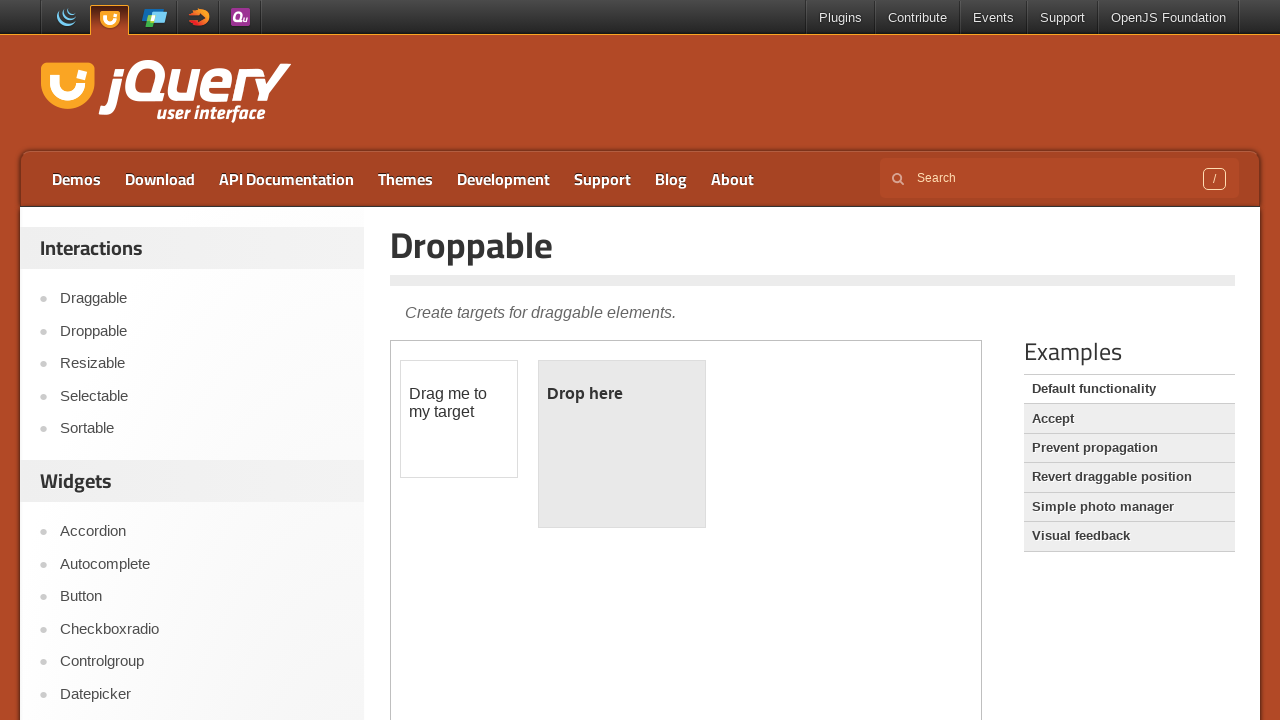

Located the first iframe containing the drag and drop demo
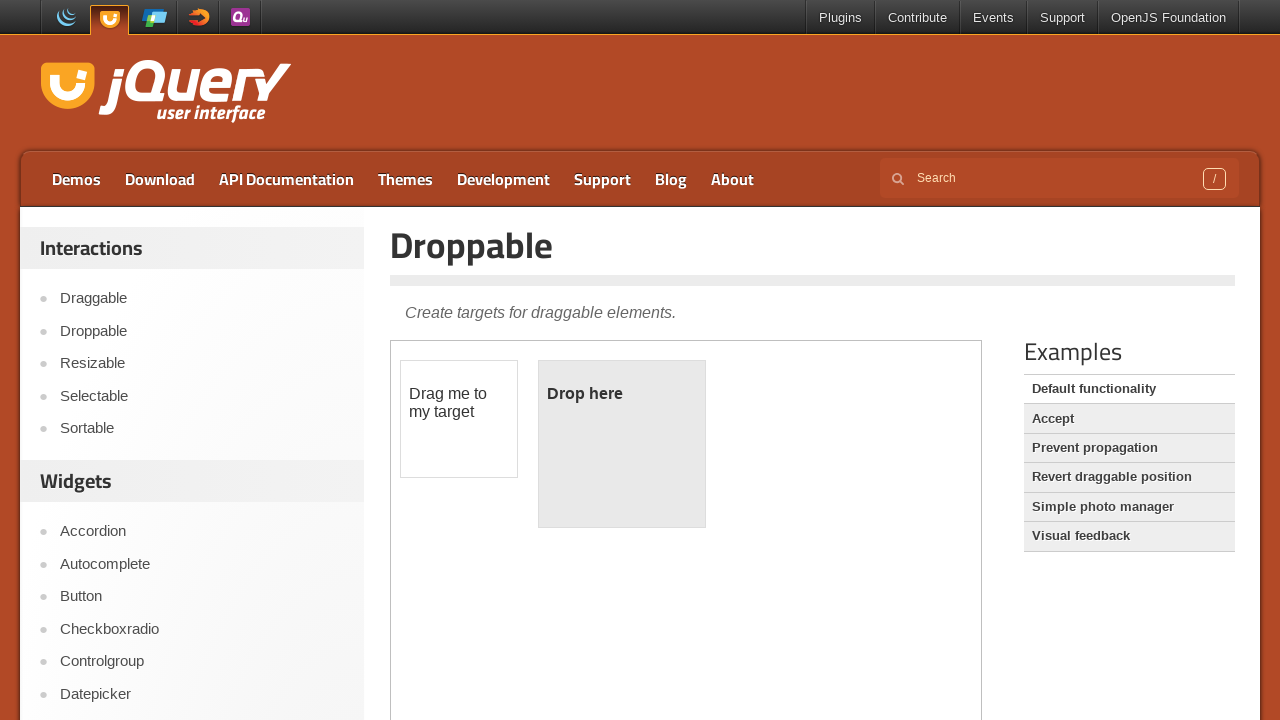

Located the draggable element with id 'draggable'
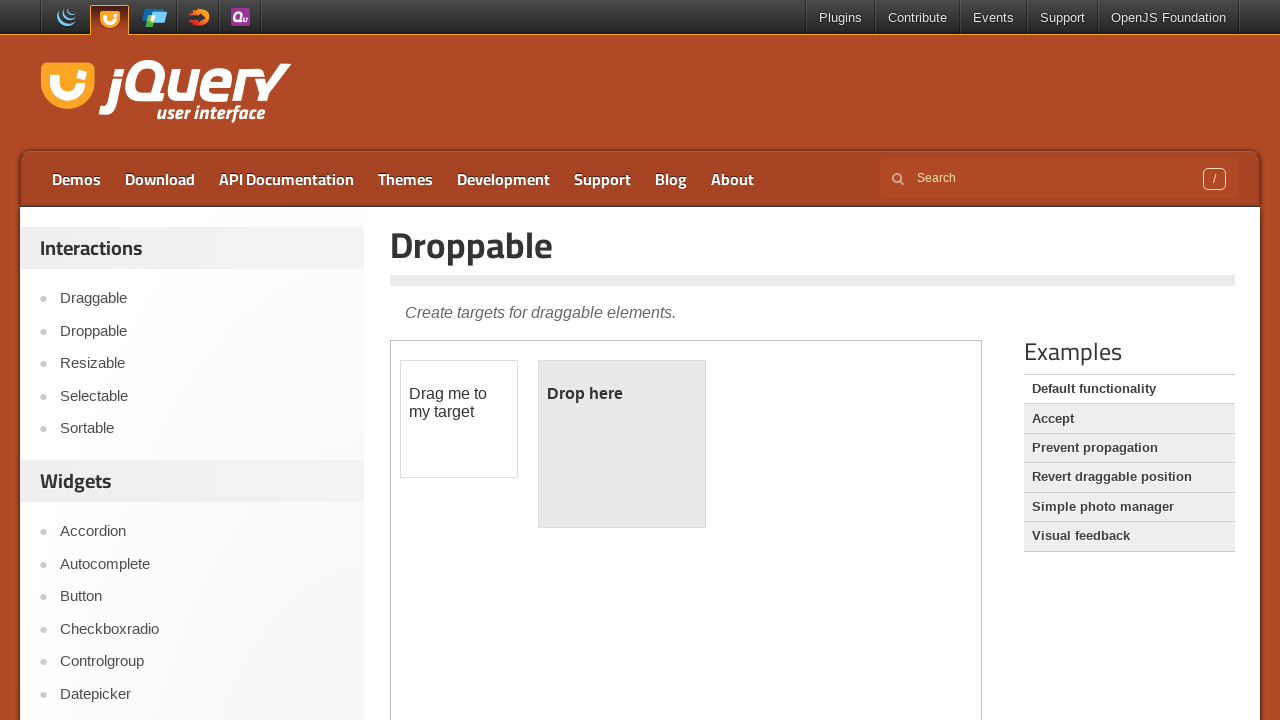

Located the droppable target element with id 'droppable'
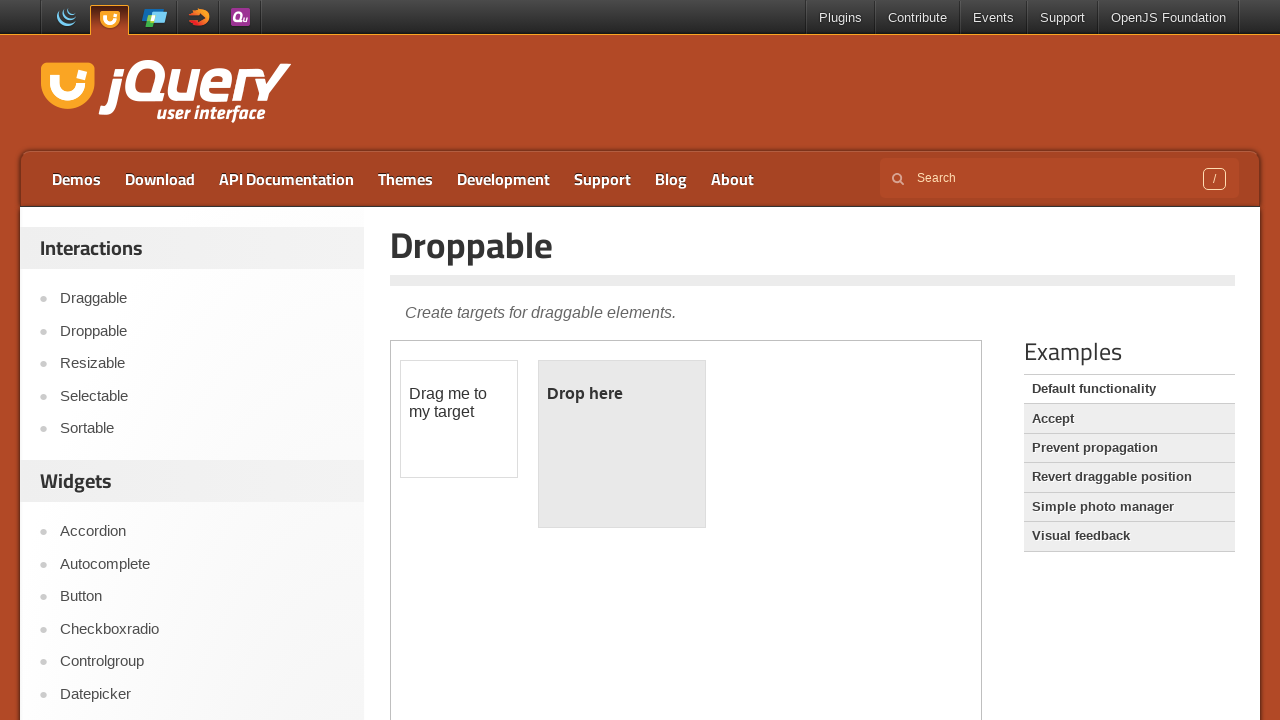

Dragged the draggable element to the droppable target position at (622, 444)
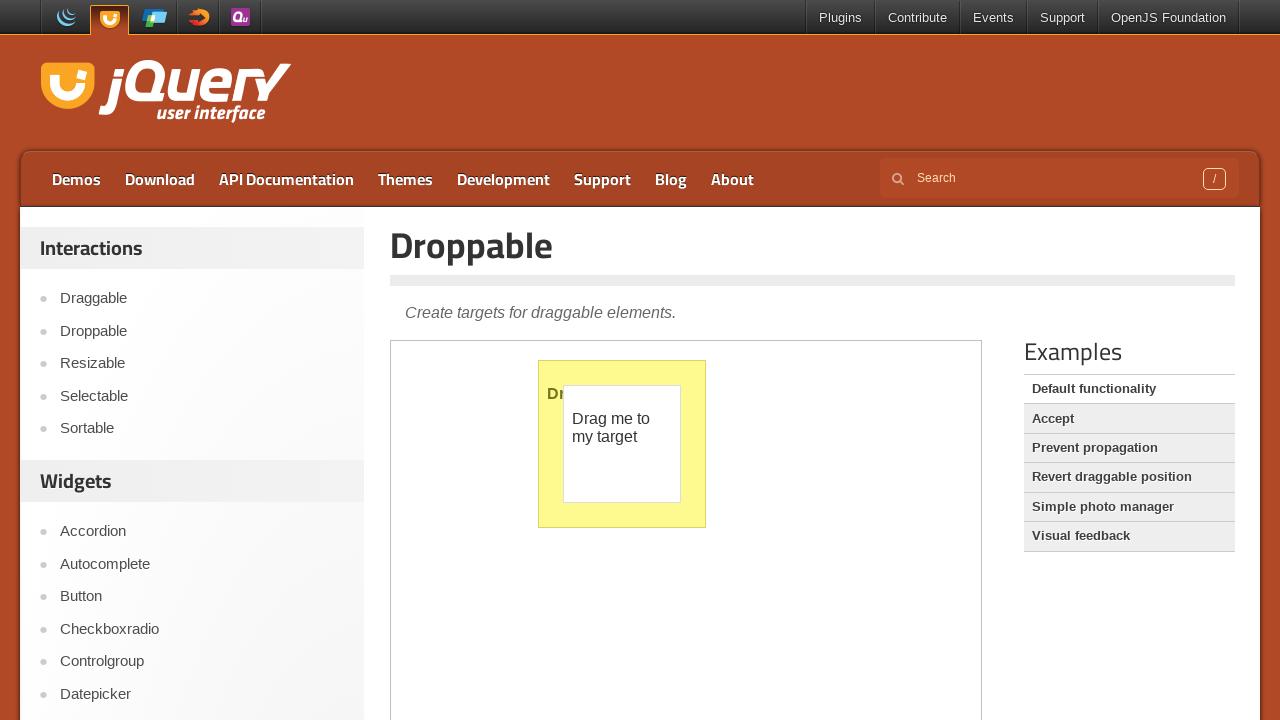

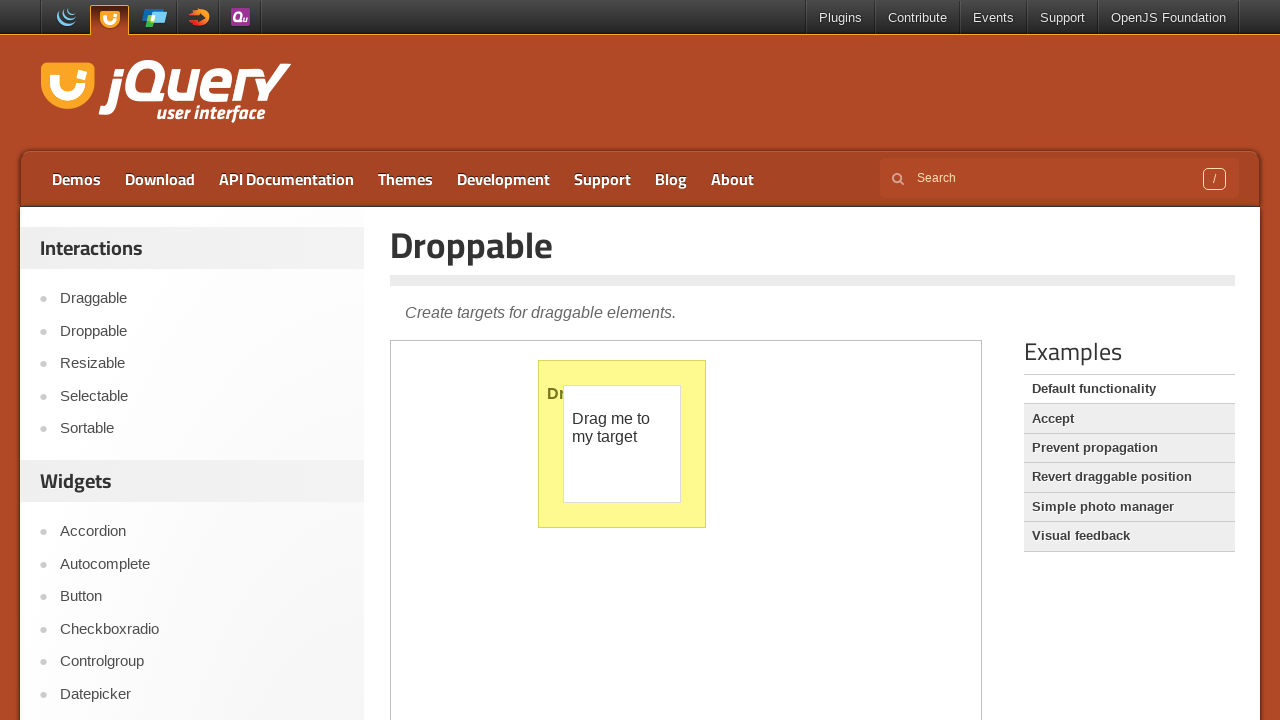